Tests selecting 10 items per page and sorting the table by the first column

Starting URL: https://www.rahulshettyacademy.com/seleniumPractise/#/offers

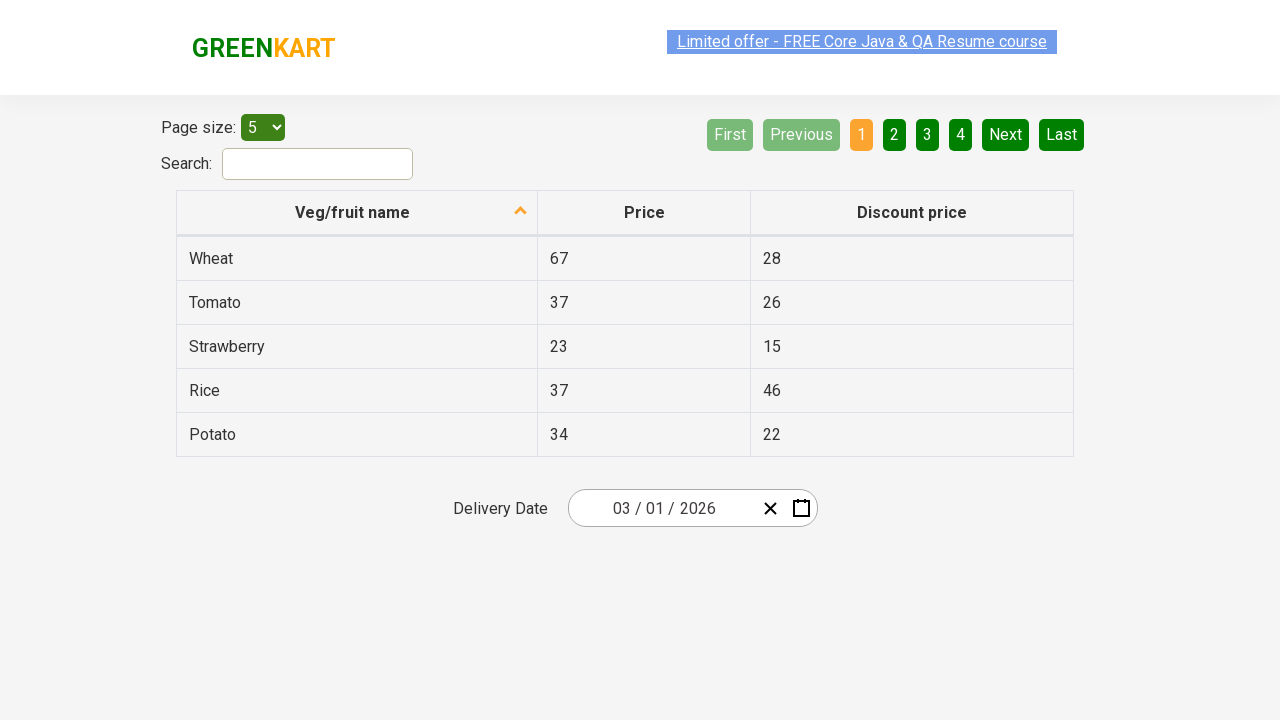

Table loaded on the page
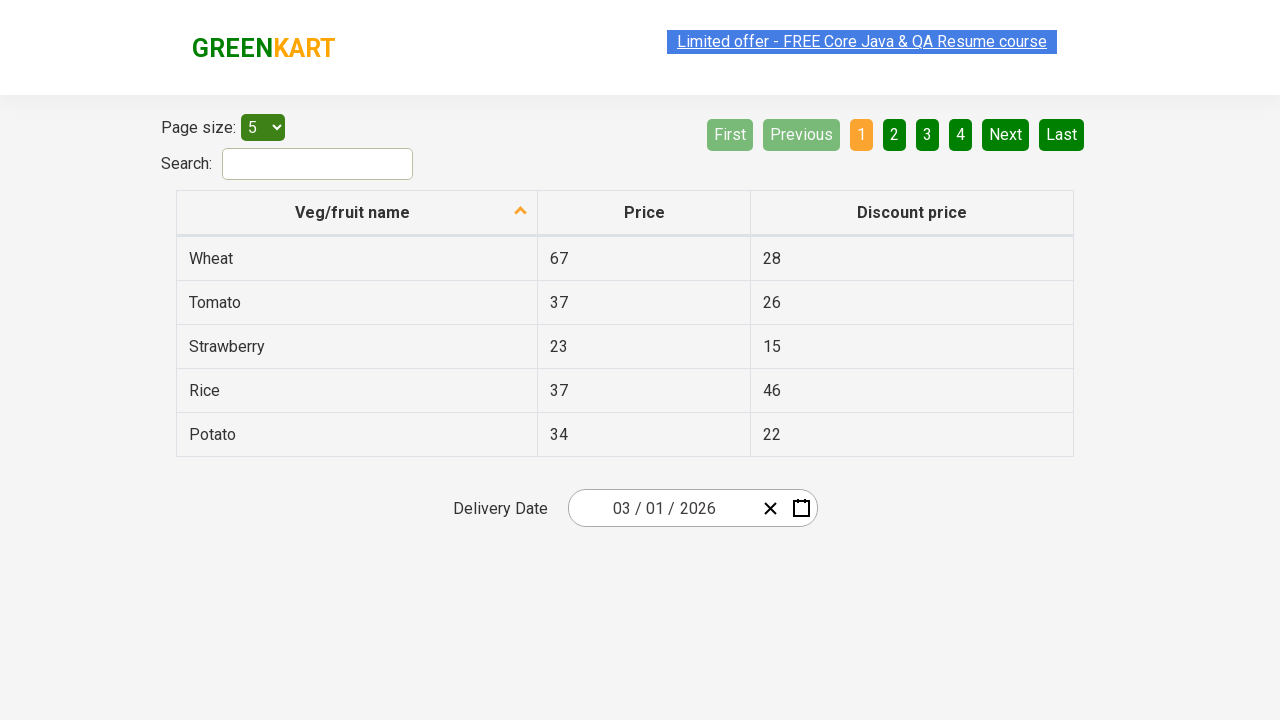

Selected 10 items per page from dropdown on select
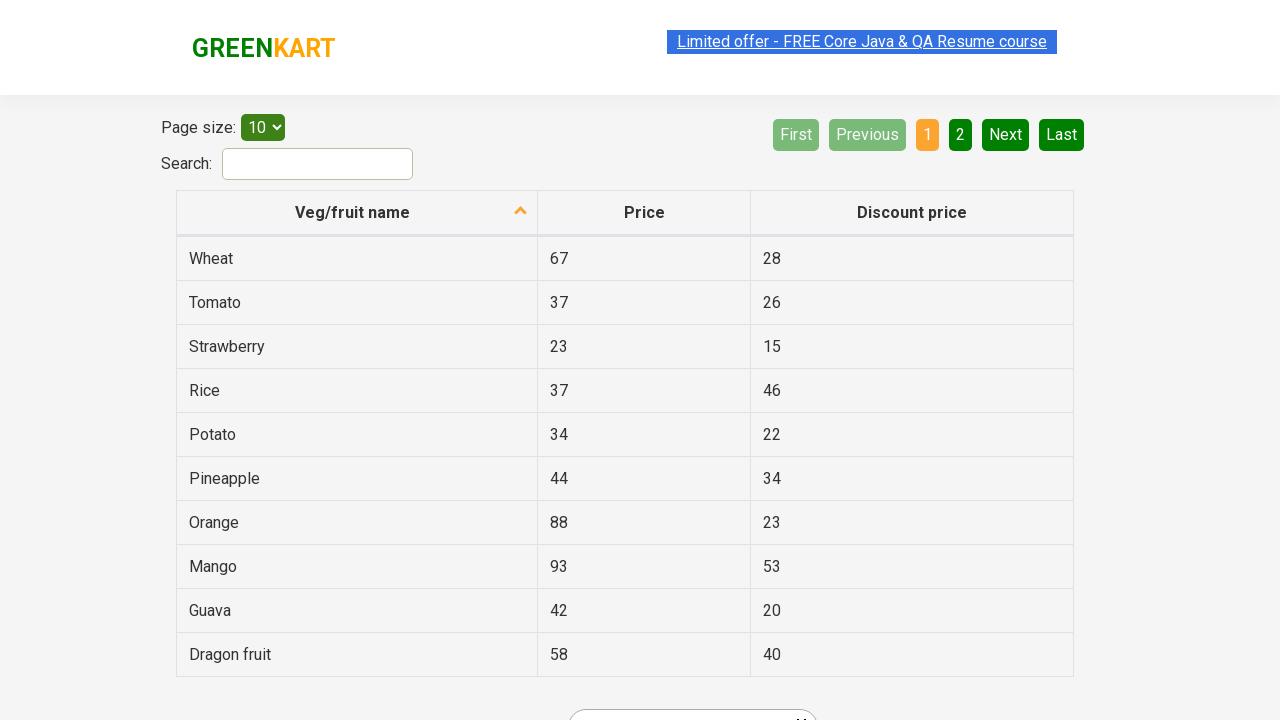

Clicked first column header to sort table at (357, 213) on table thead tr th:nth-child(1)
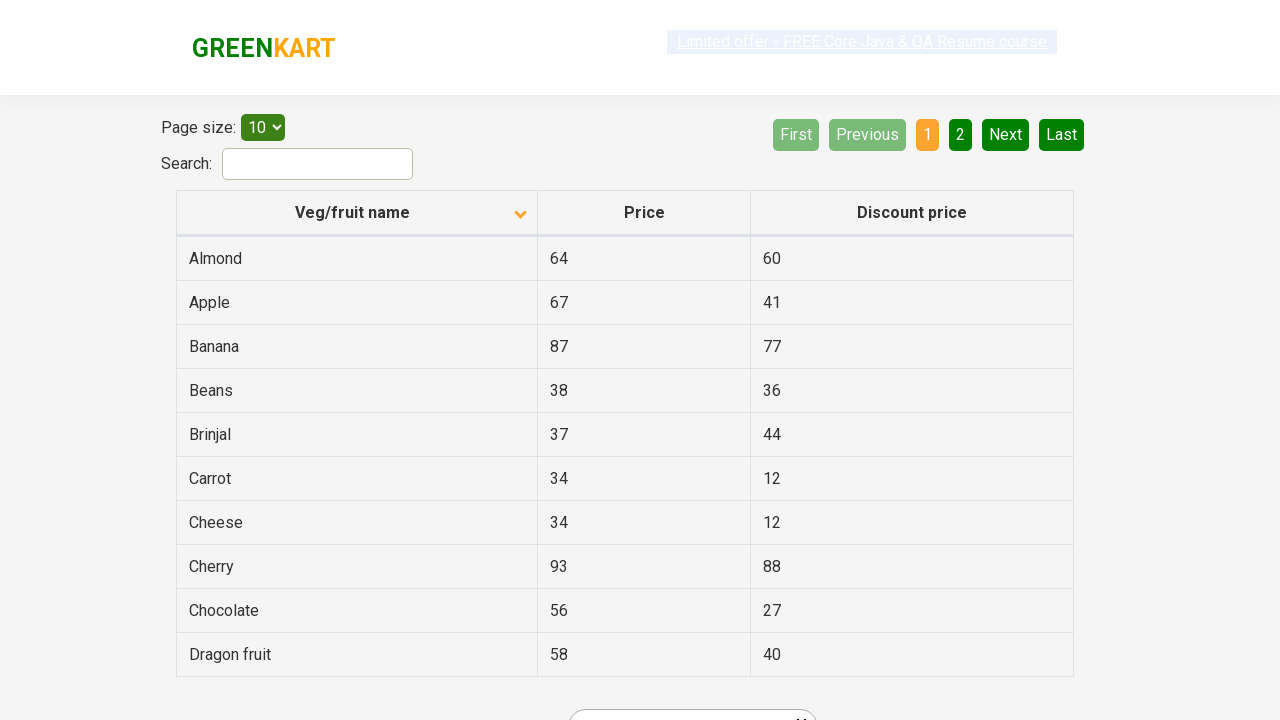

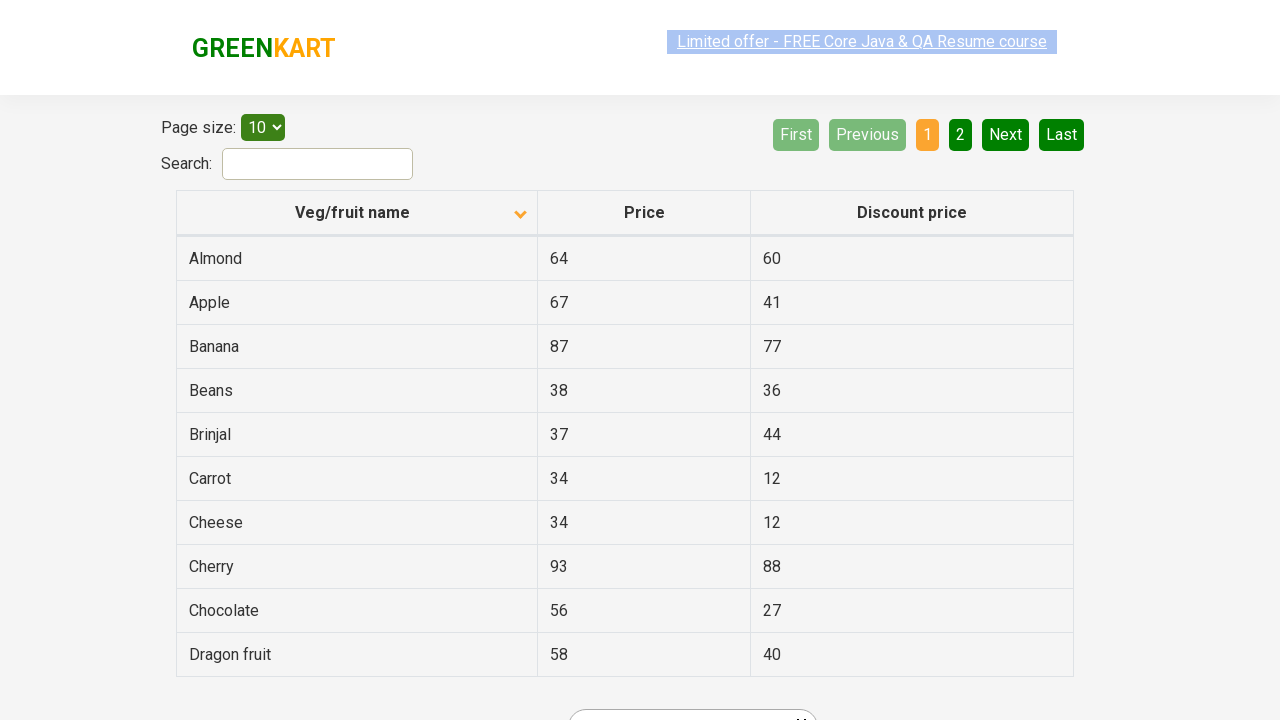